Tests drag and drop functionality on jQuery UI demo page by dragging an element into a droppable area within an iframe

Starting URL: https://jqueryui.com/droppable/

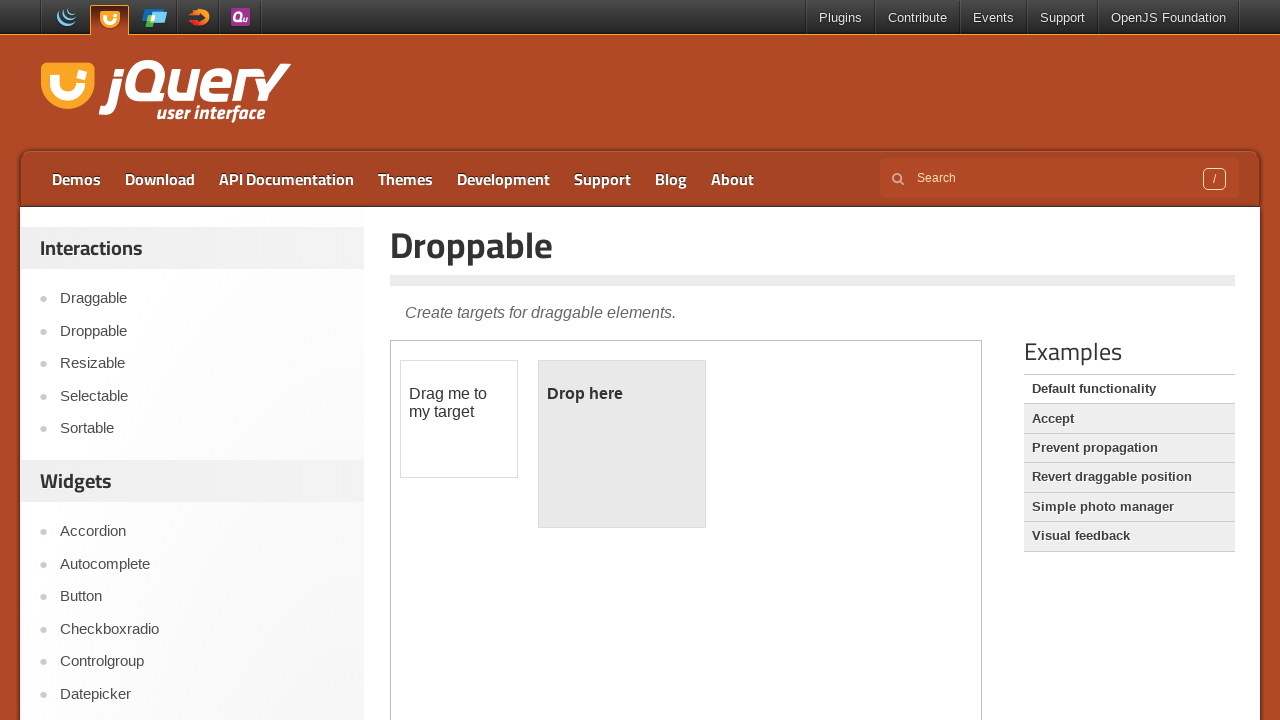

Located the iframe containing the drag and drop demo
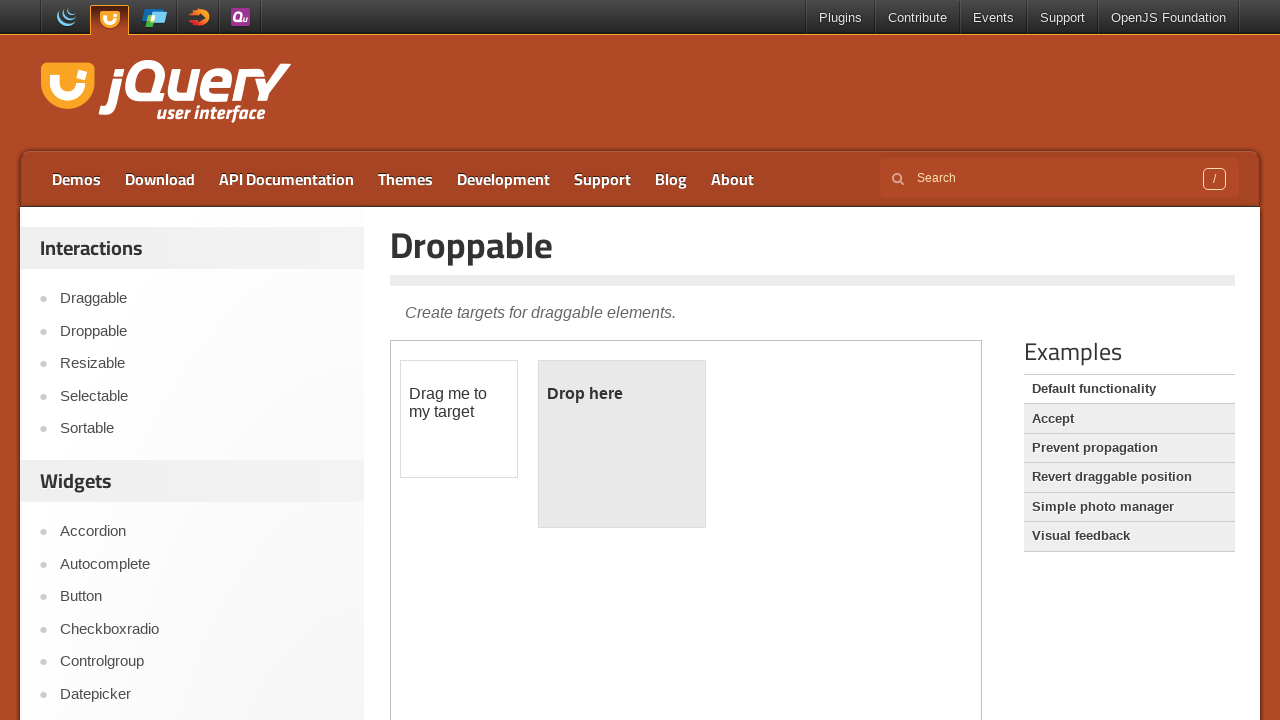

Located the draggable element
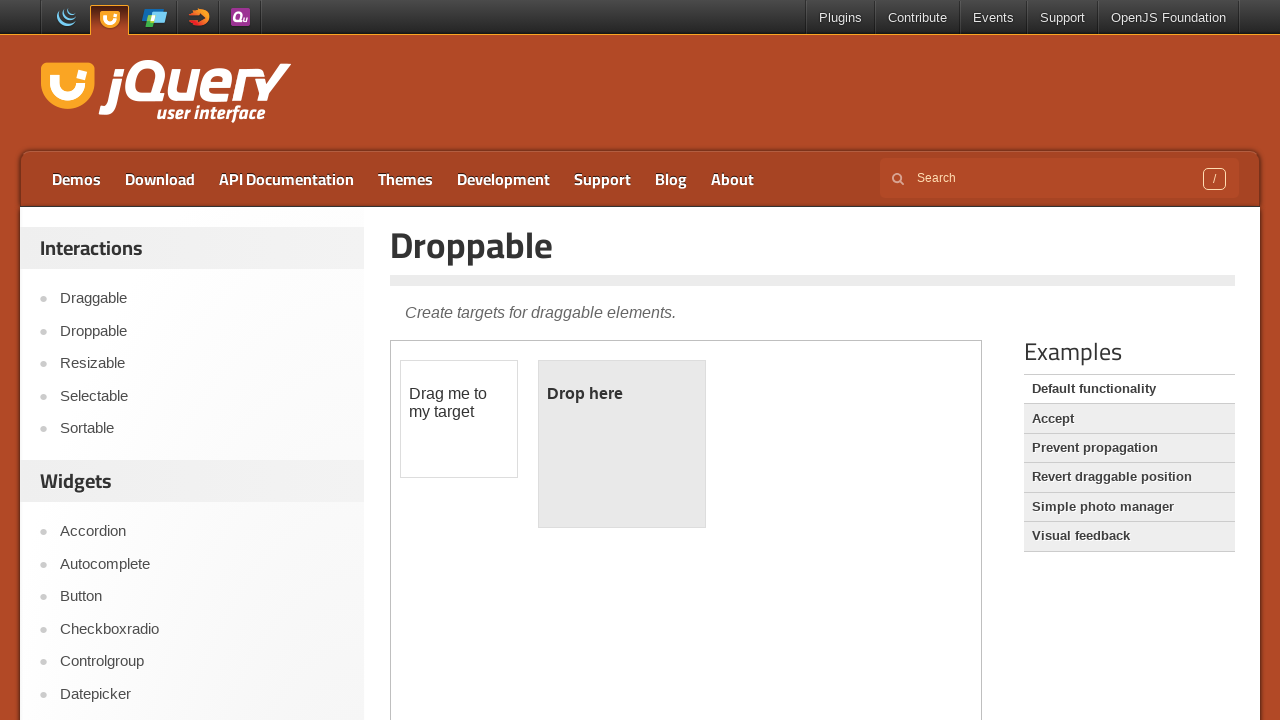

Located the droppable area
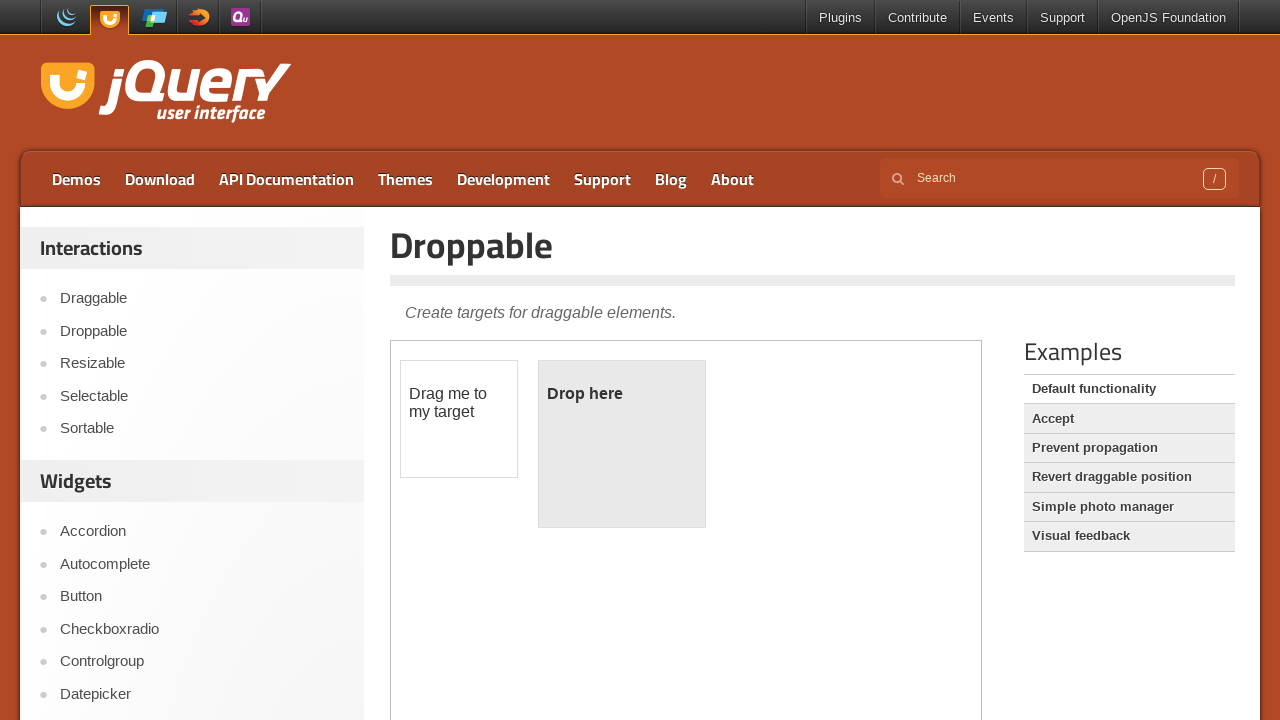

Dragged the draggable element into the droppable area at (622, 444)
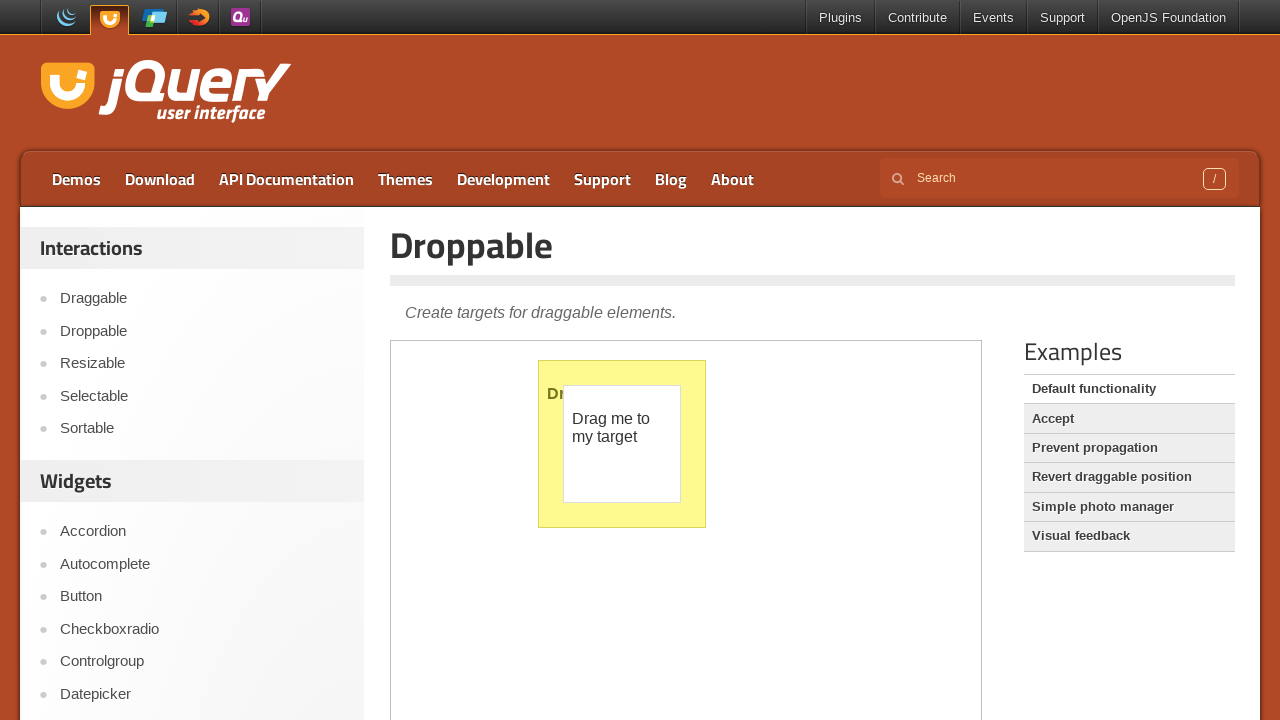

Verified that the drop was successful - droppable element now shows 'Dropped!' text
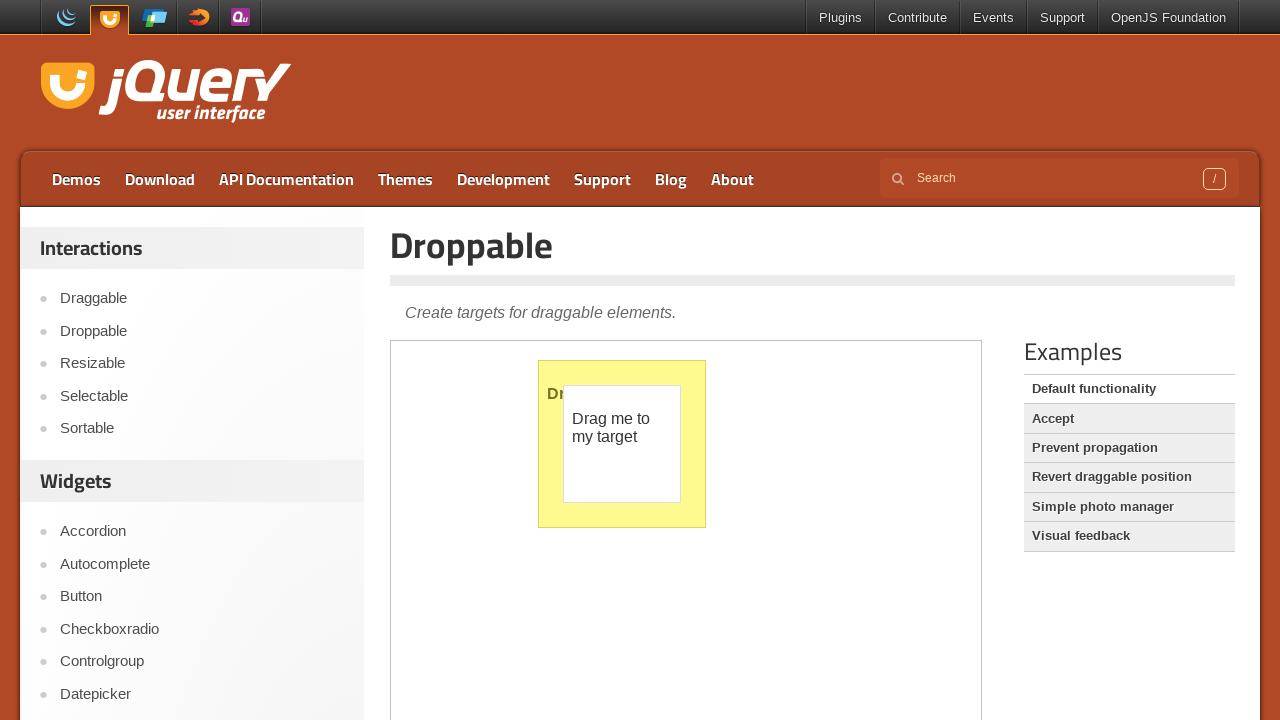

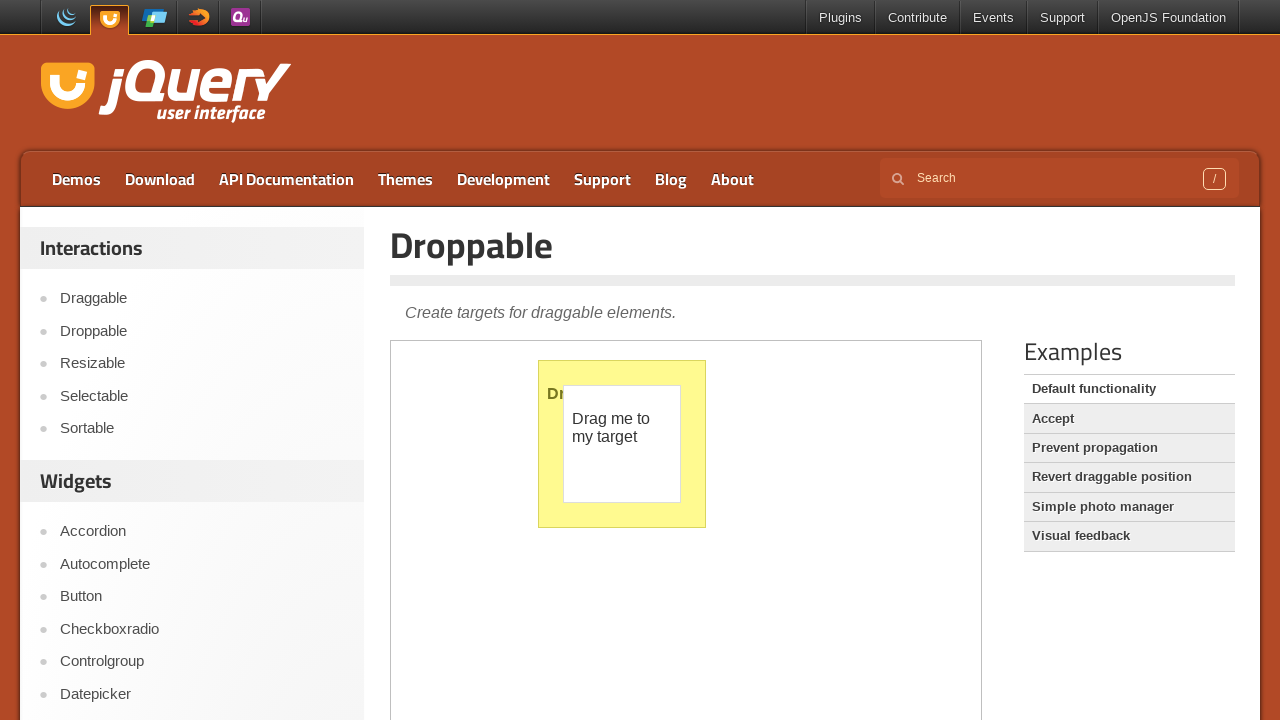